Tests that todos are stored in localStorage with correct JSON keys (title and completed) by adding a todo and inspecting the storage state

Starting URL: https://todomvc.com/examples/typescript-angular/#/

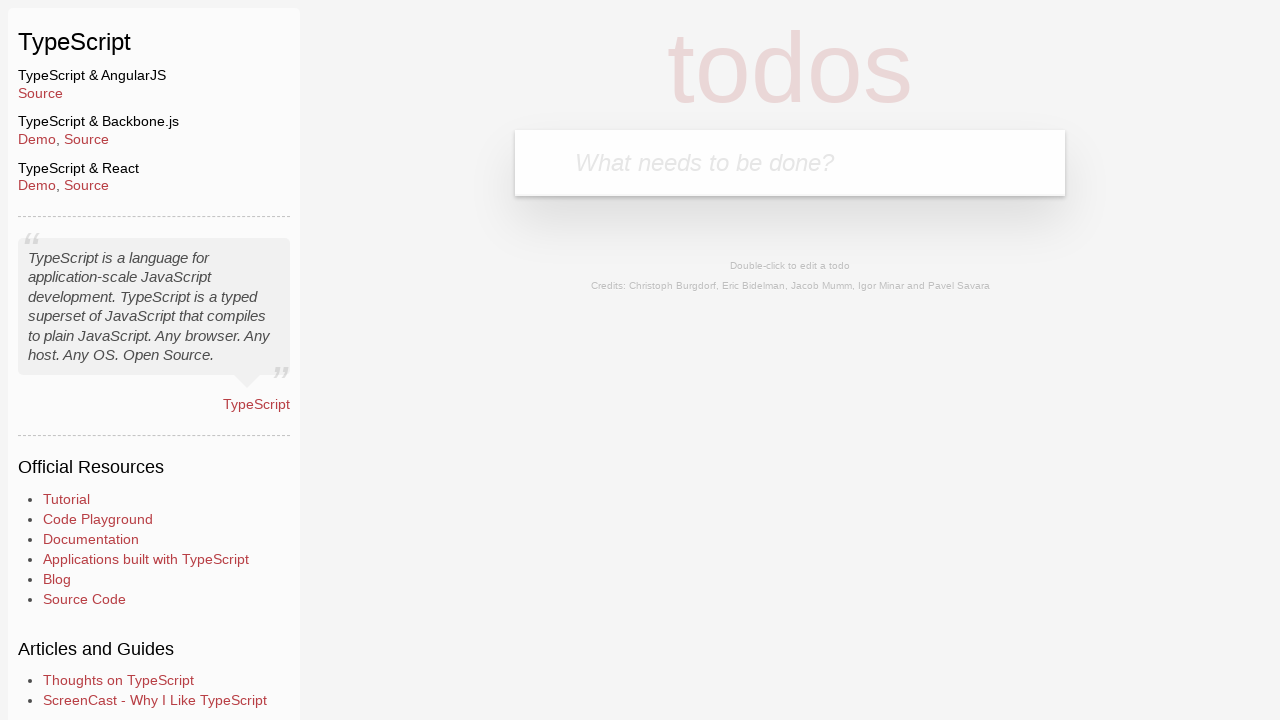

Filled new todo input field with 'Lorem' on .new-todo
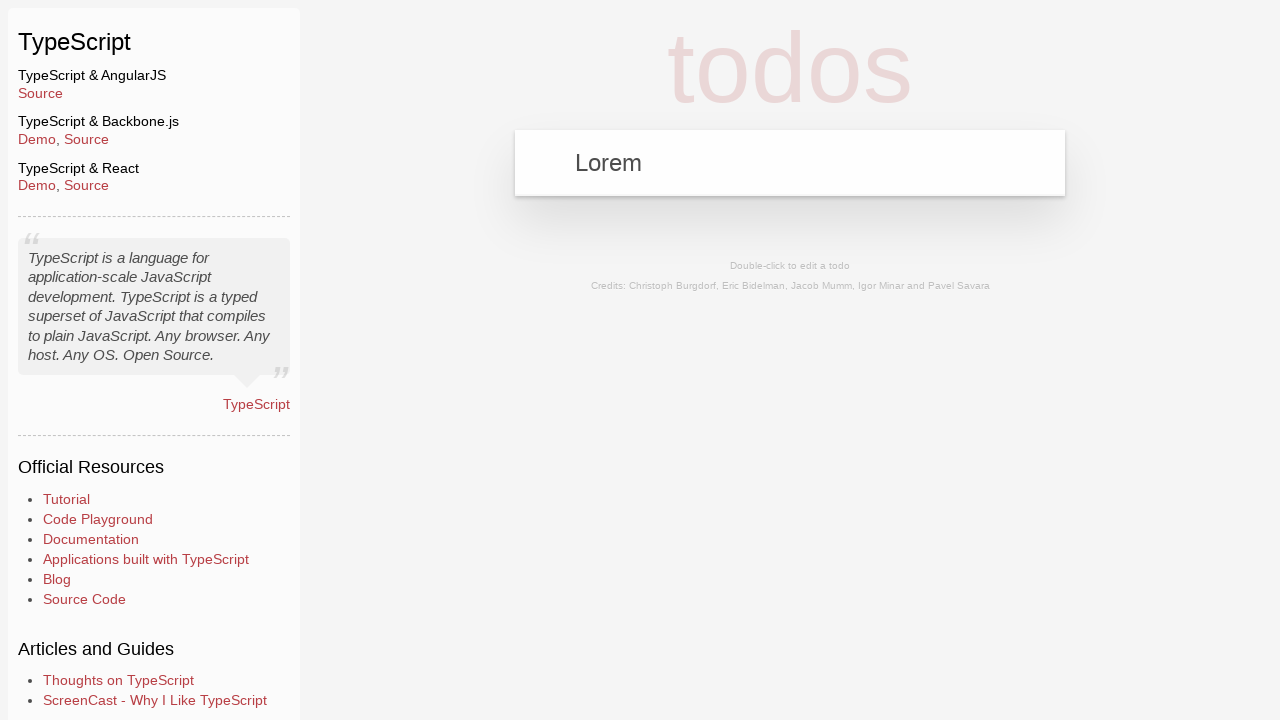

Pressed Enter to create the todo on .new-todo
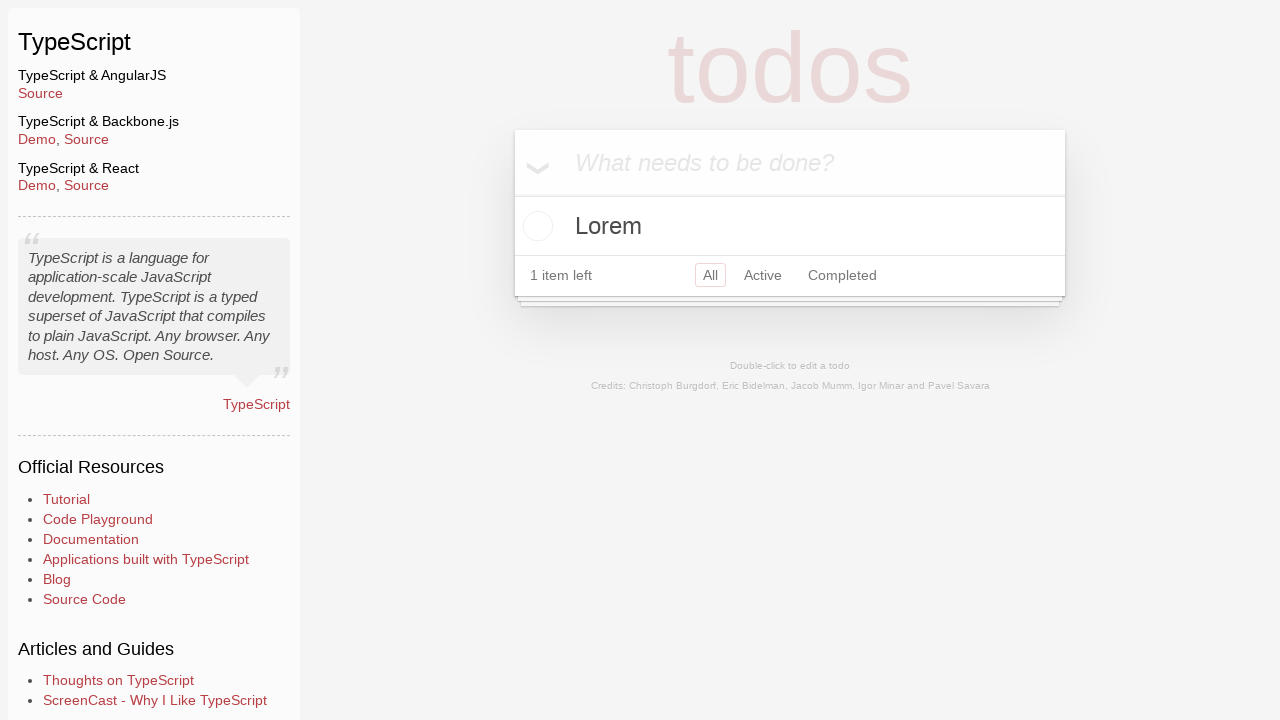

Todo item 'Lorem' appeared in the list
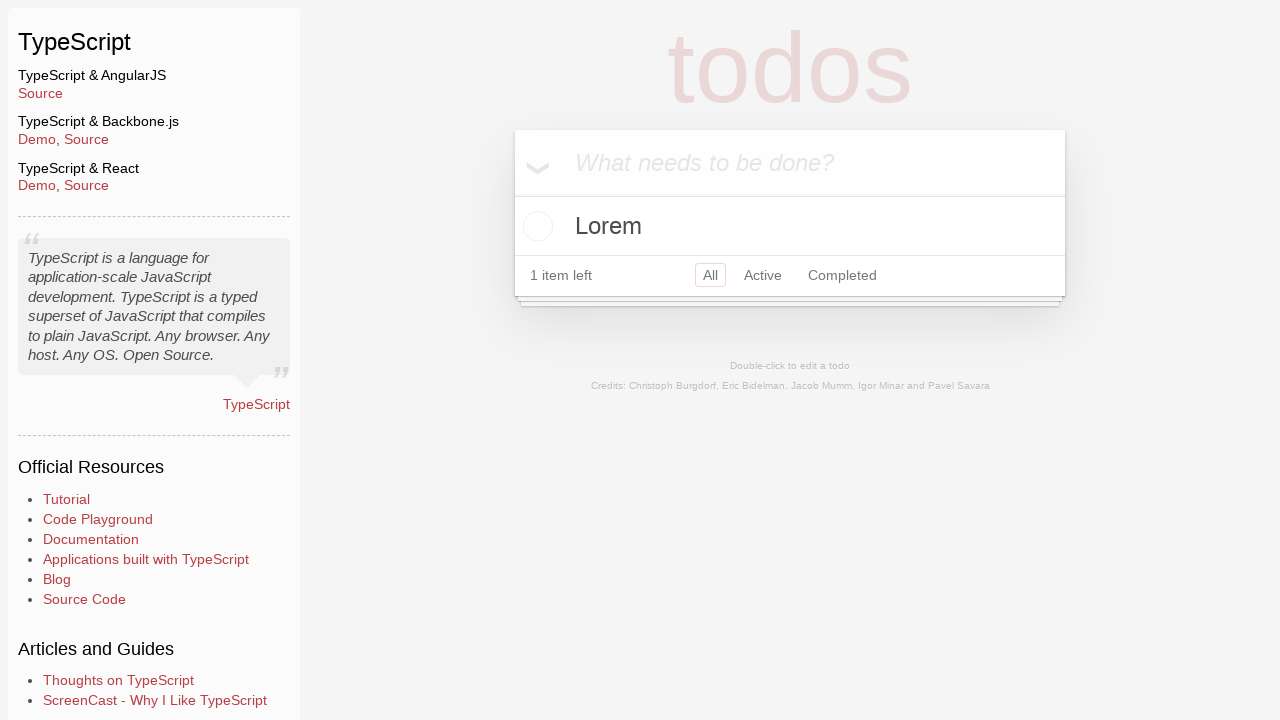

Retrieved storage state from context
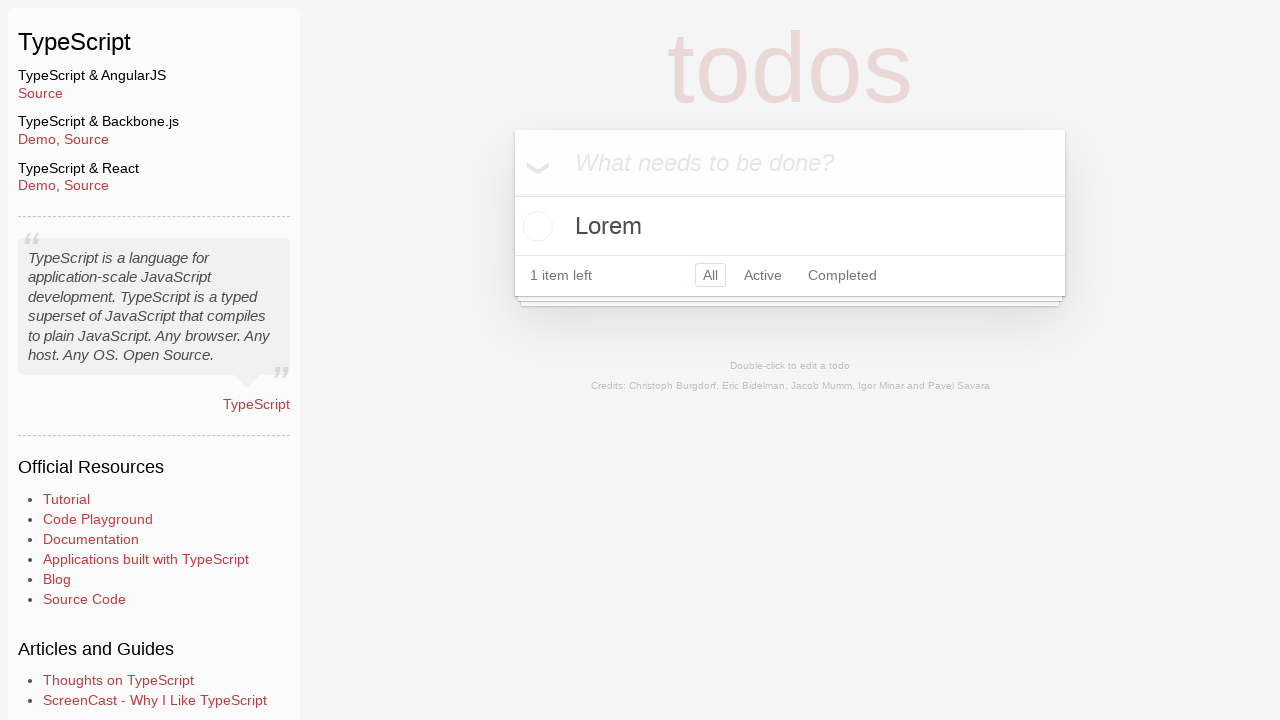

Extracted localStorage value containing todo data
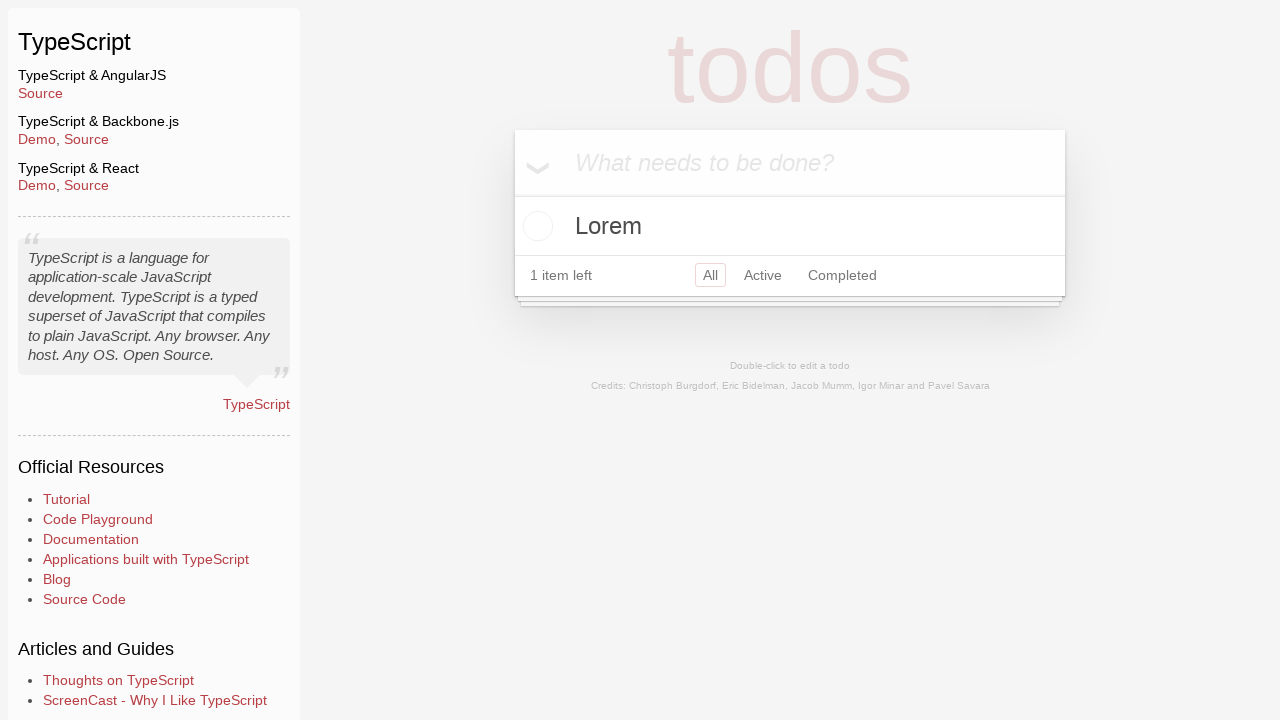

Parsed JSON and extracted keys from stored todo
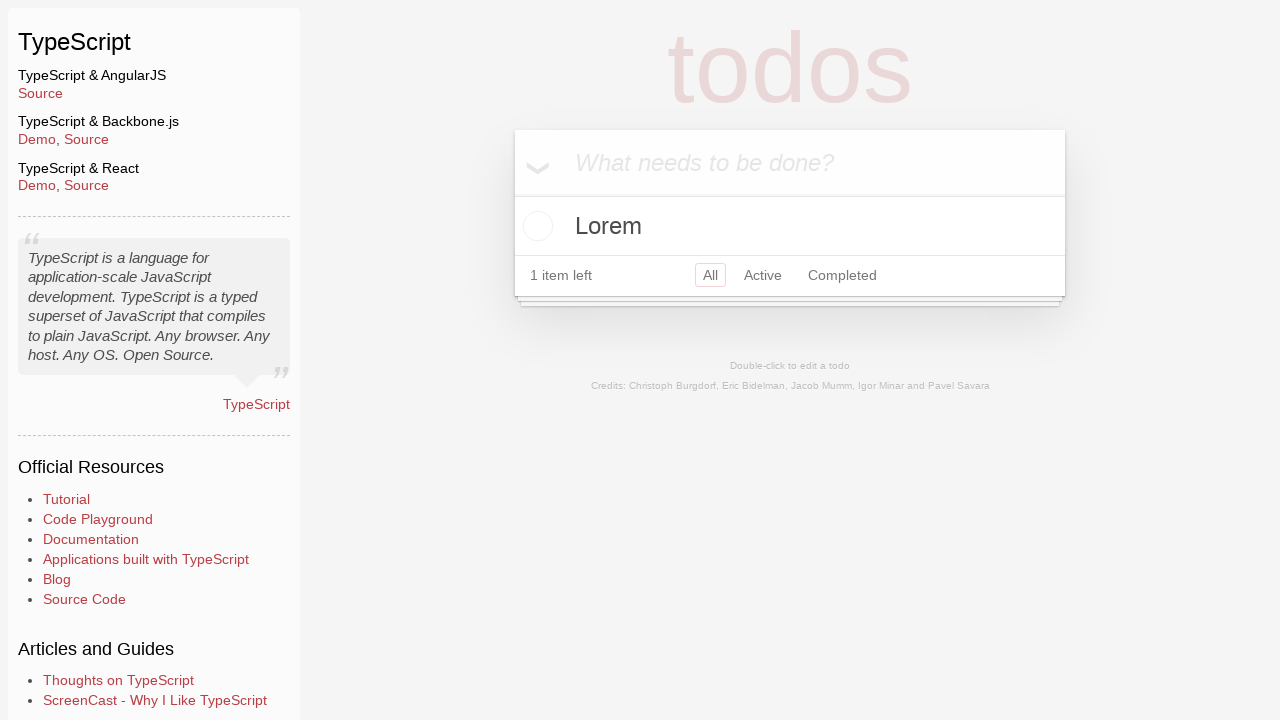

Verified that todo has exactly 2 keys
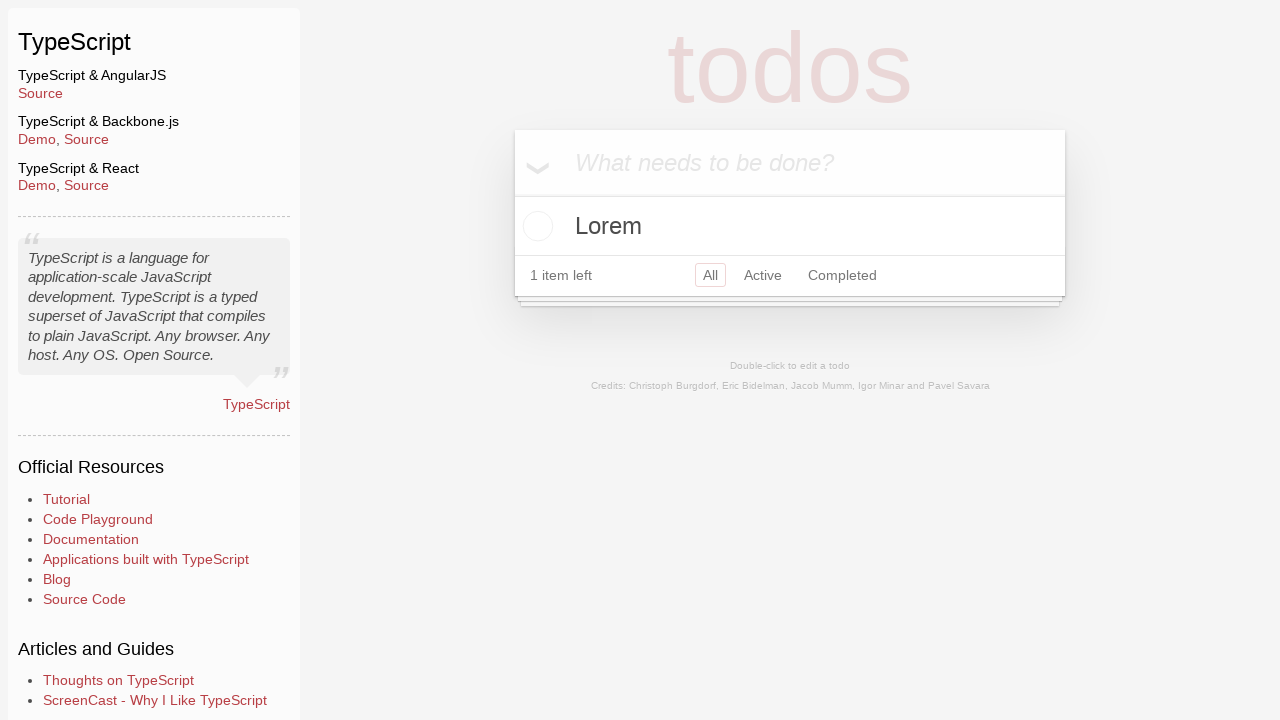

Verified first key is 'title'
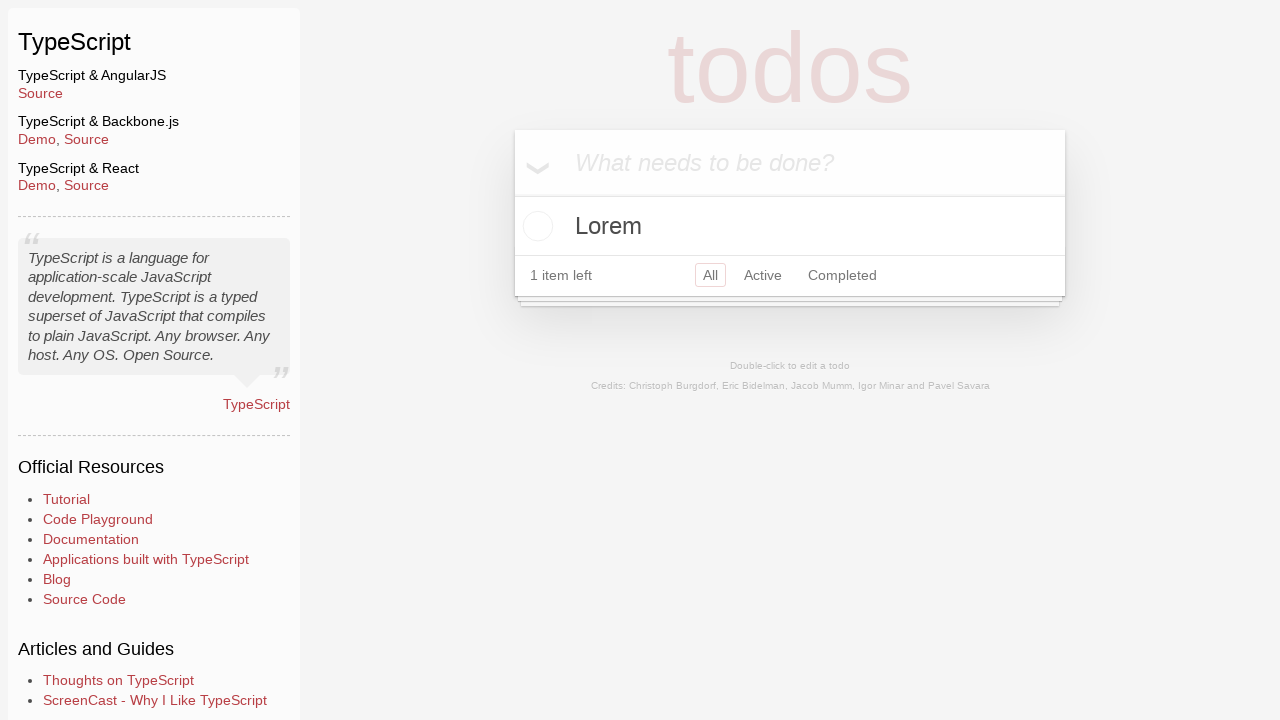

Verified second key is 'completed'
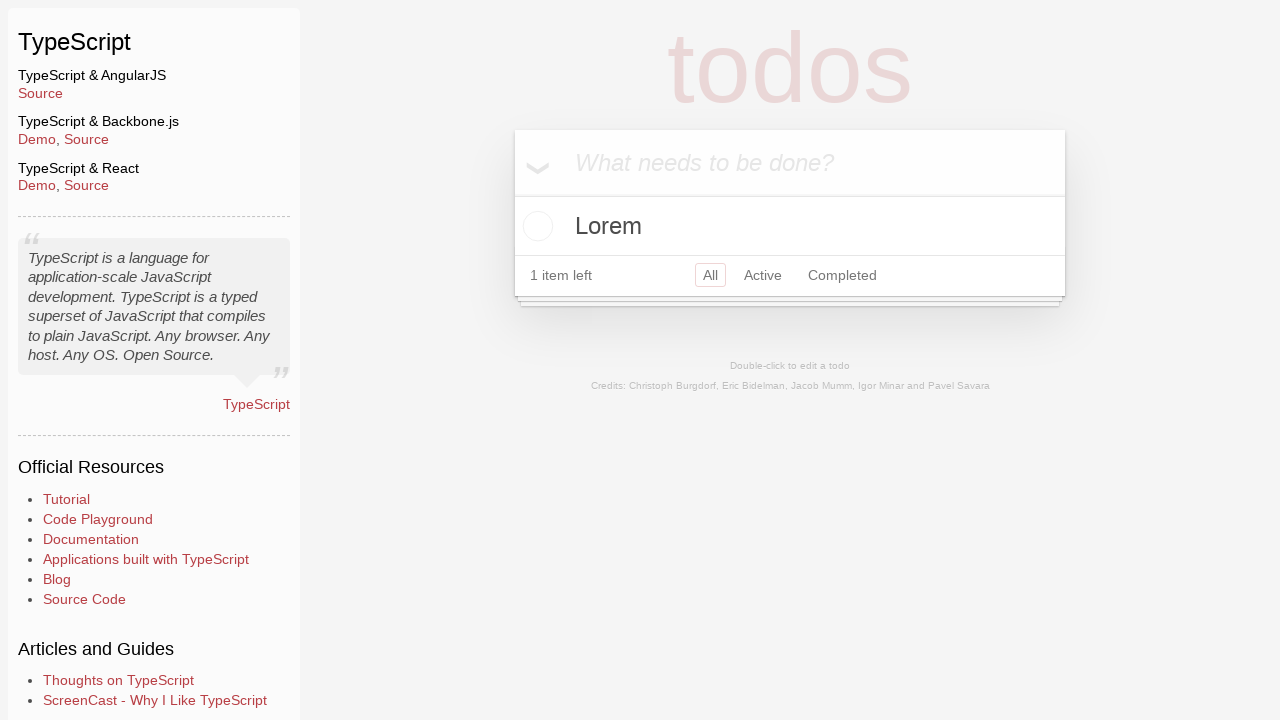

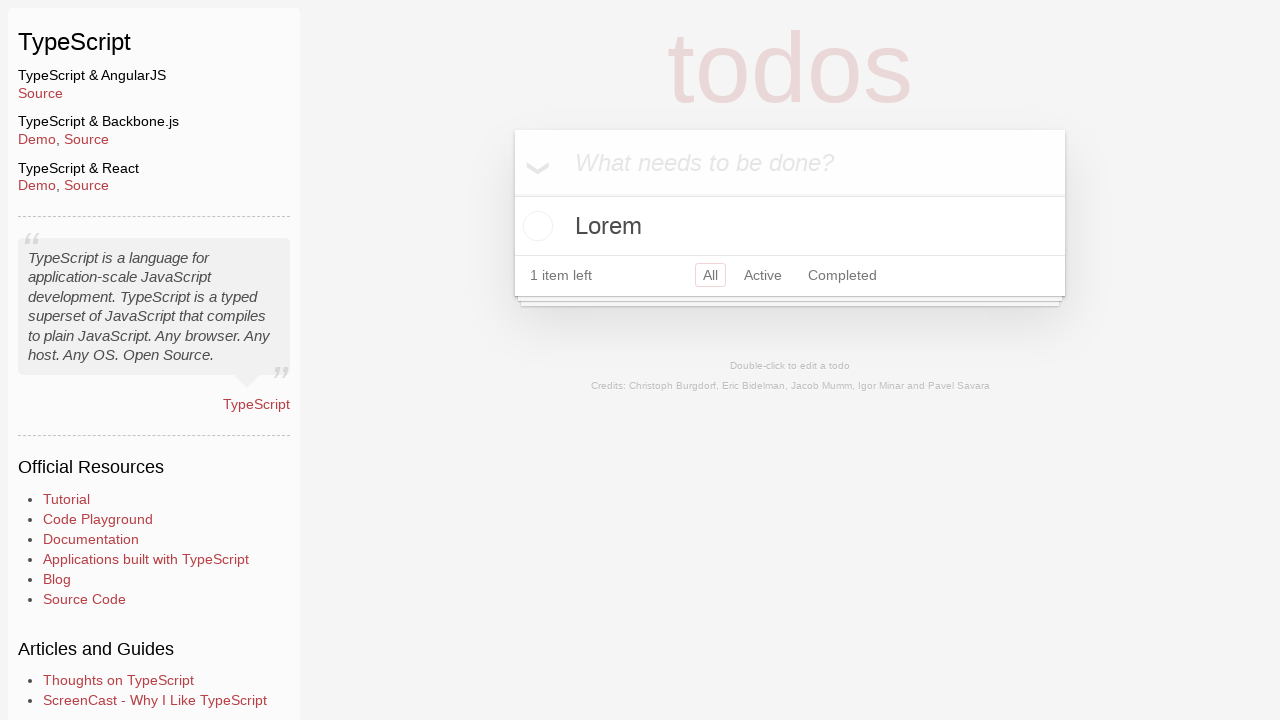